Tests the archive explorer modal by clicking the trigger button, verifying the modal opens, then closing it and verifying focus returns to the trigger button.

Starting URL: https://fromtheriver.org/

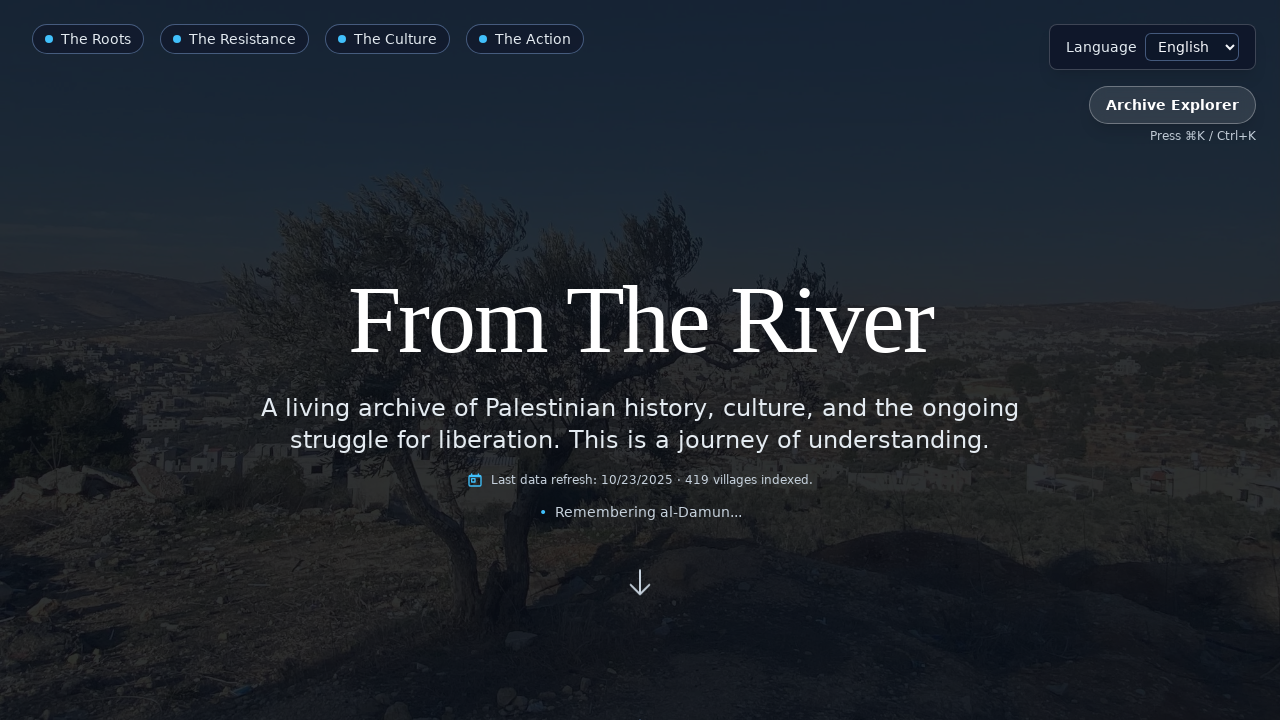

Focused on archive explorer trigger button on internal:role=button[name="archive explorer"i]
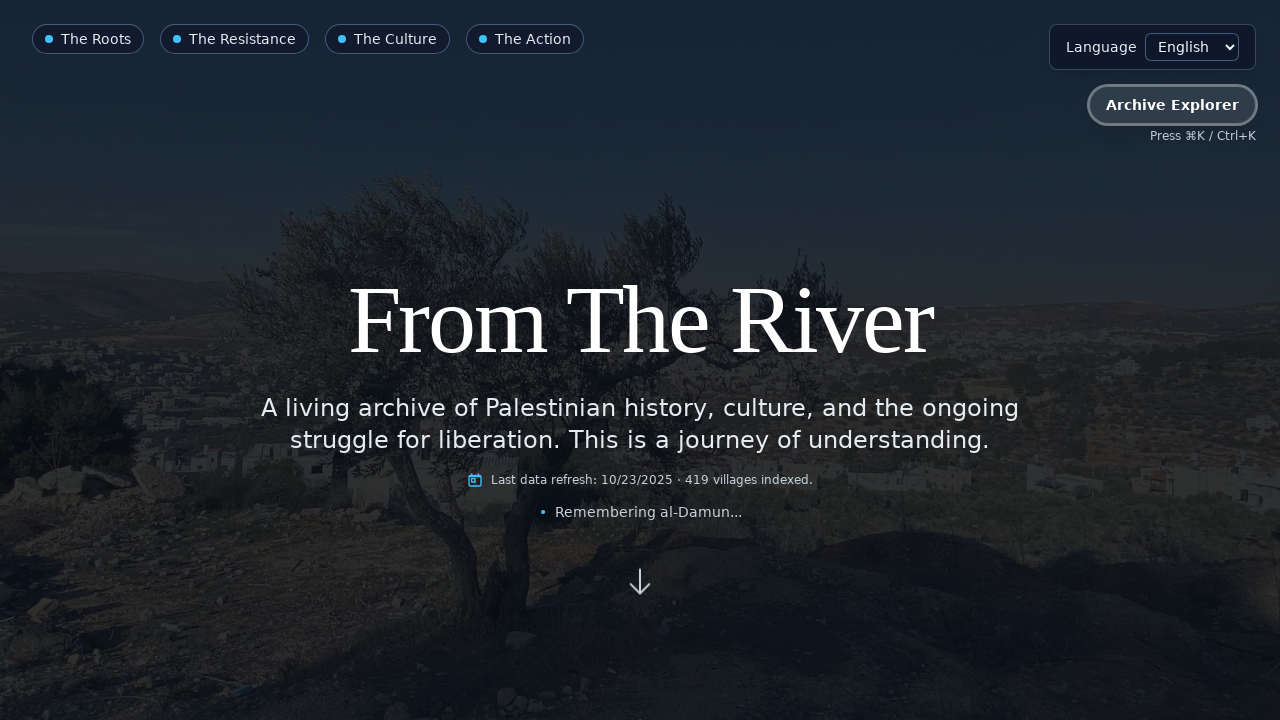

Pressed Enter to open archive explorer modal on internal:role=button[name="archive explorer"i]
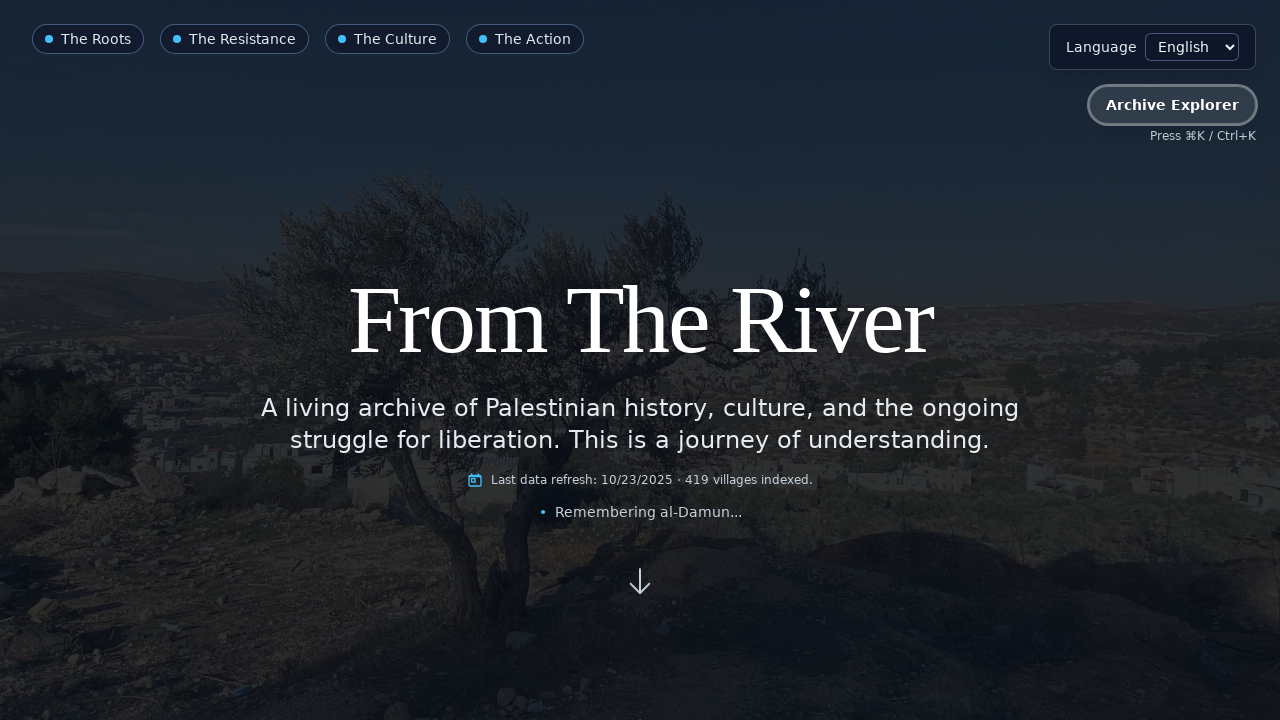

Archive explorer modal became visible
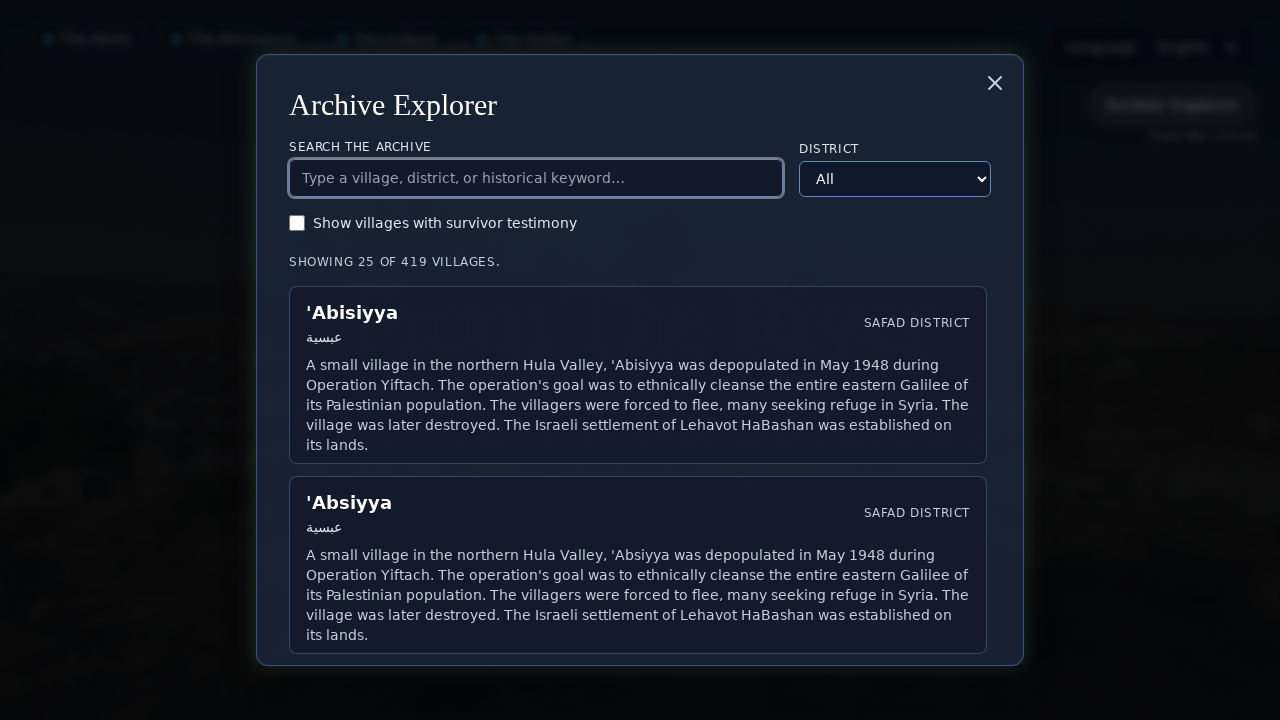

Clicked close modal button at (995, 83) on internal:role=button[name="close modal"i]
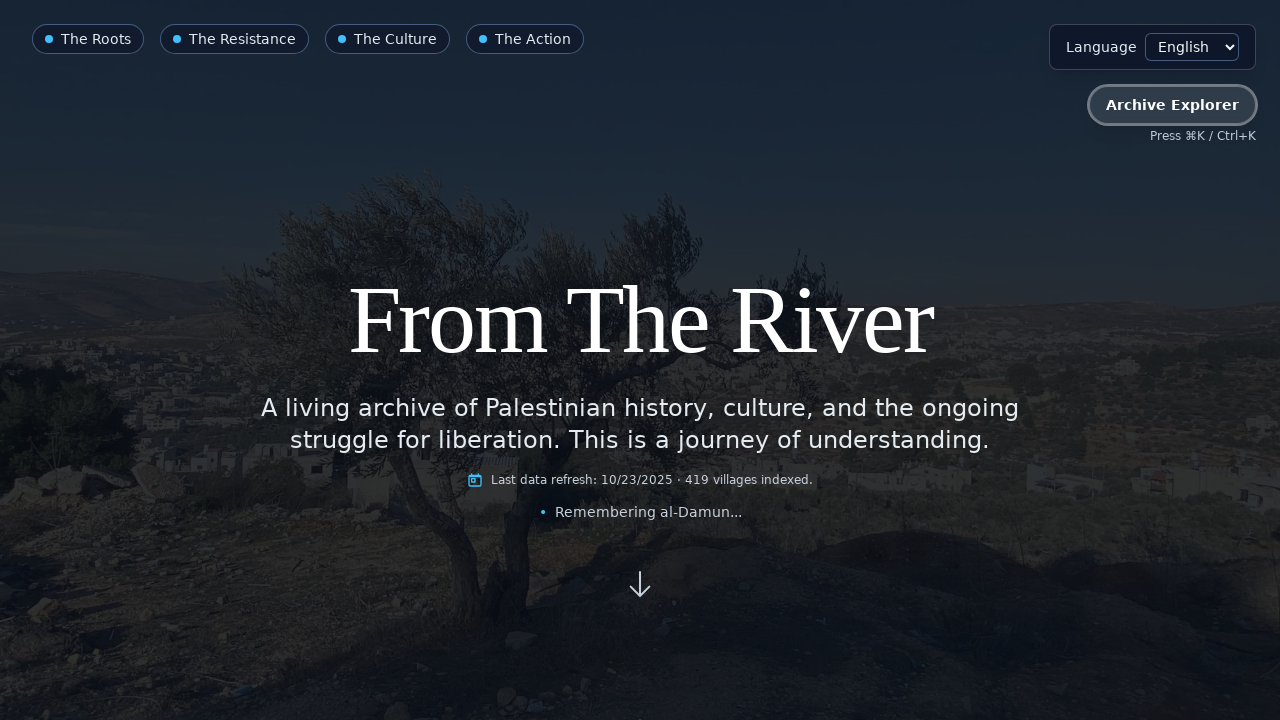

Archive explorer modal closed and focus returned to trigger button
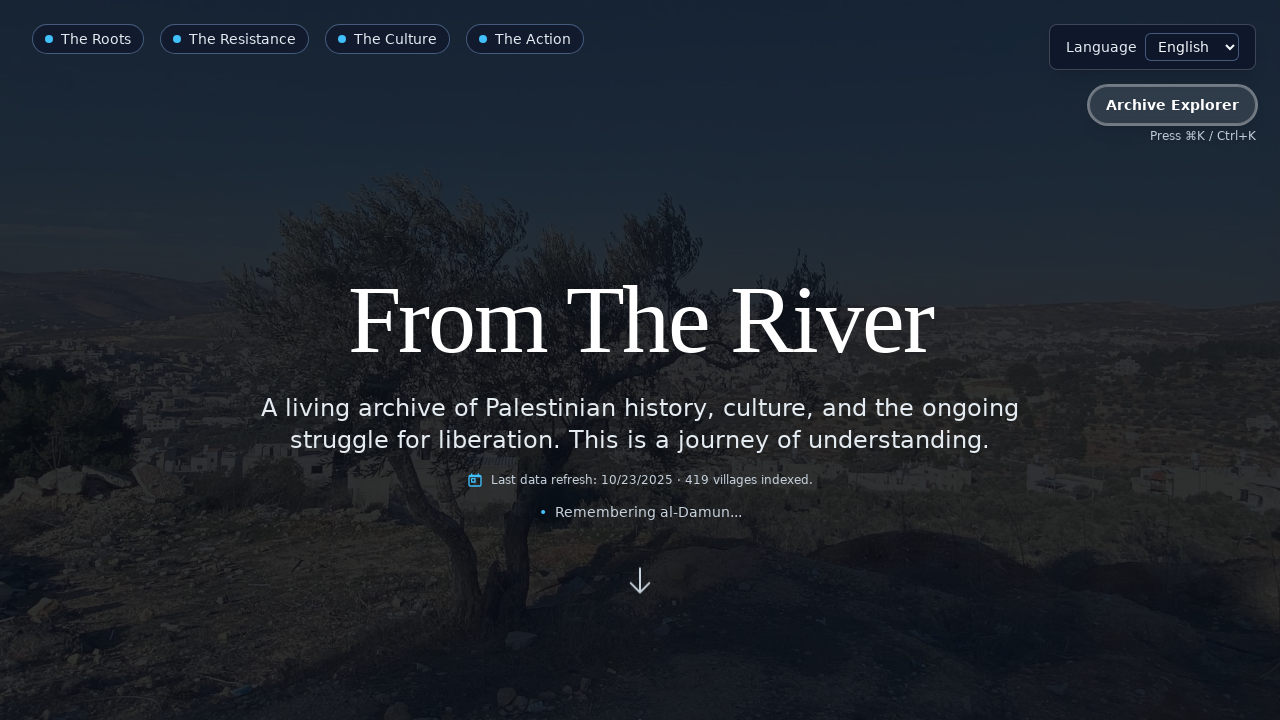

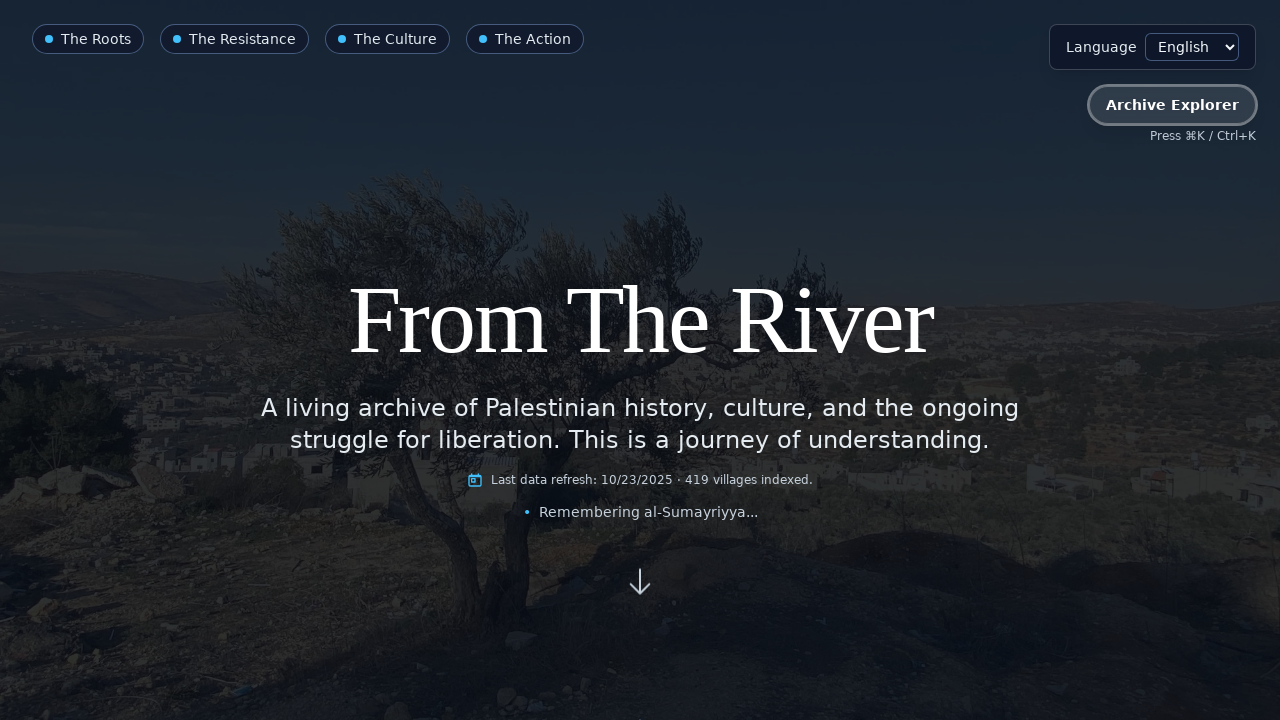